Tests AJAX button functionality by clicking a button that triggers an AJAX request and waiting for the success message to appear

Starting URL: http://uitestingplayground.com/ajax

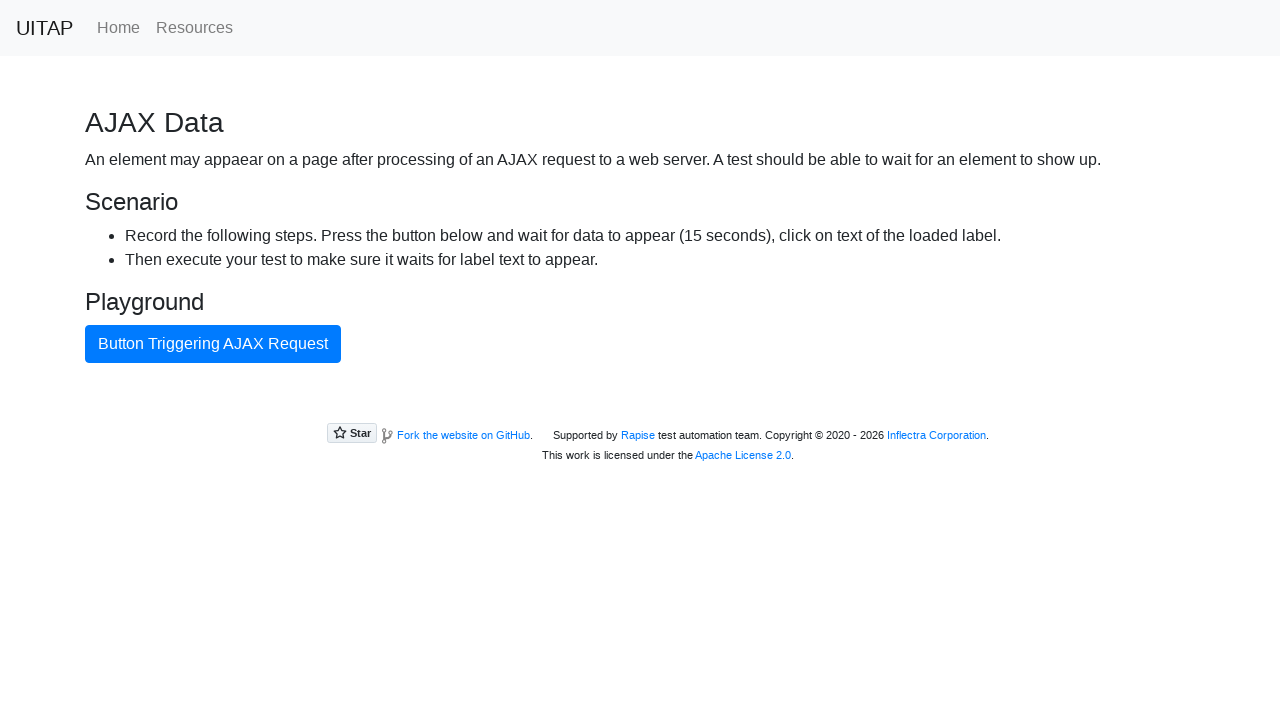

Navigated to AJAX test page
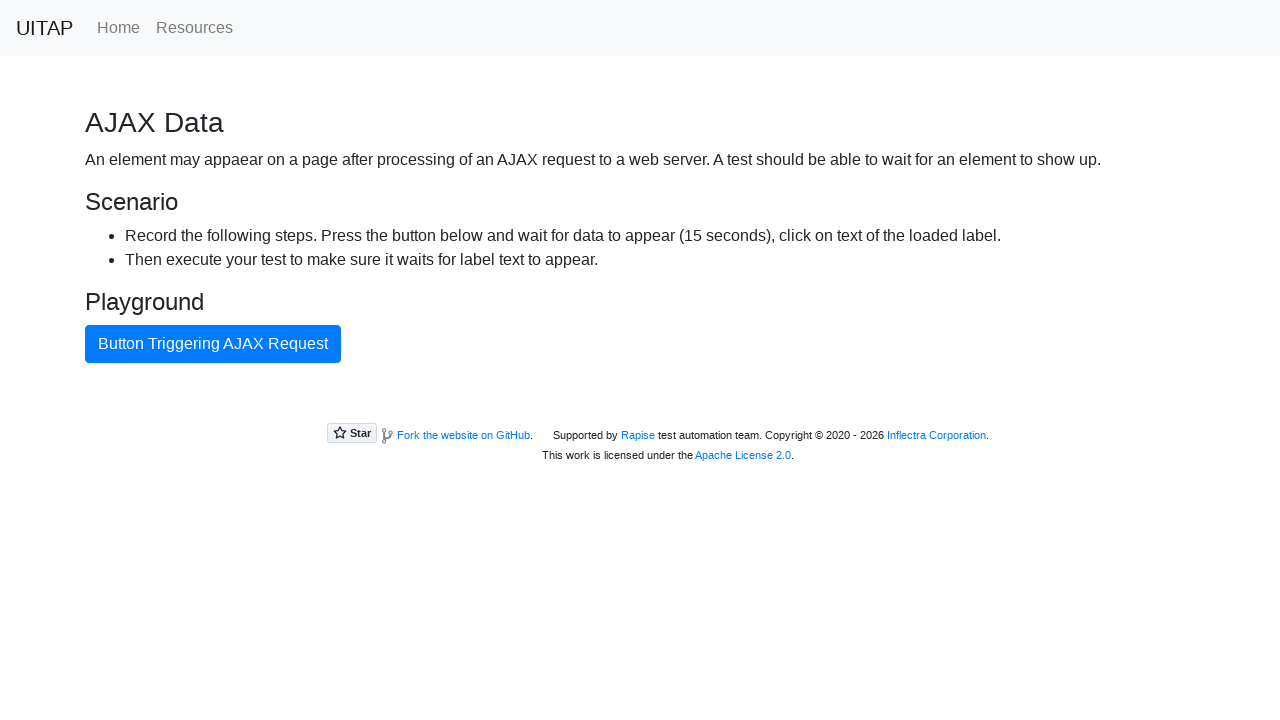

Clicked AJAX button to trigger request at (213, 344) on #ajaxButton
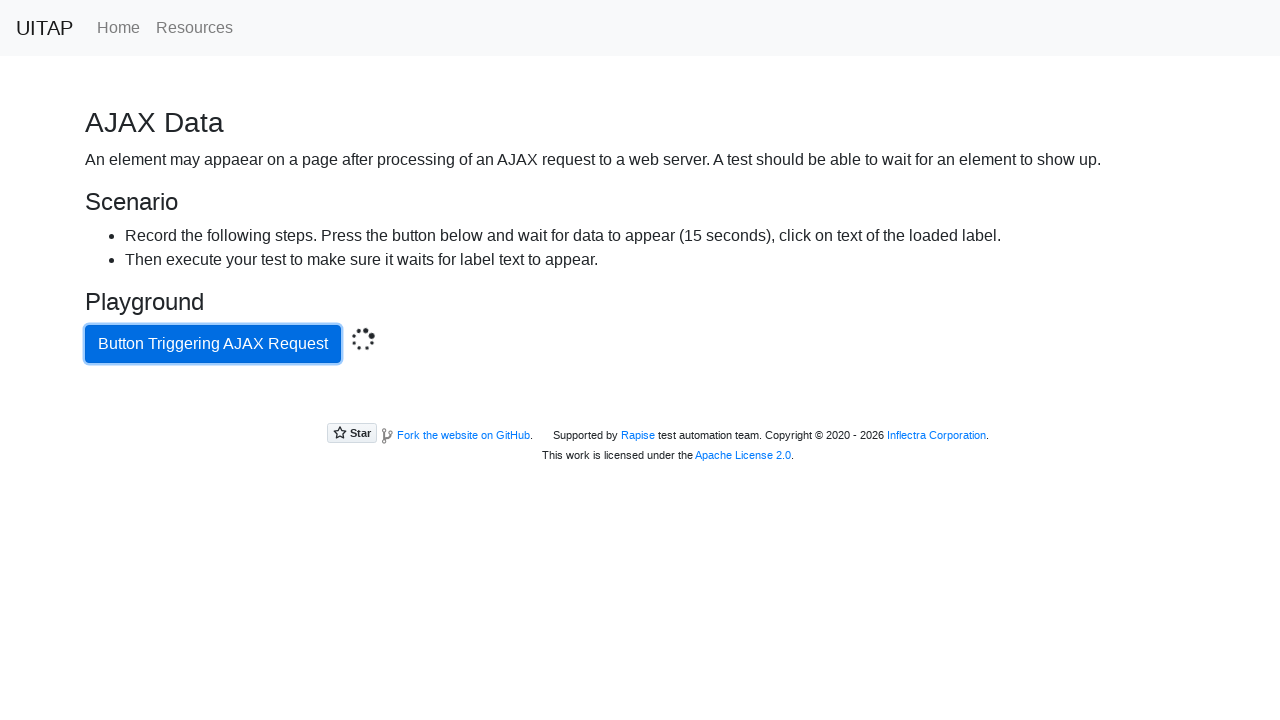

AJAX success message appeared
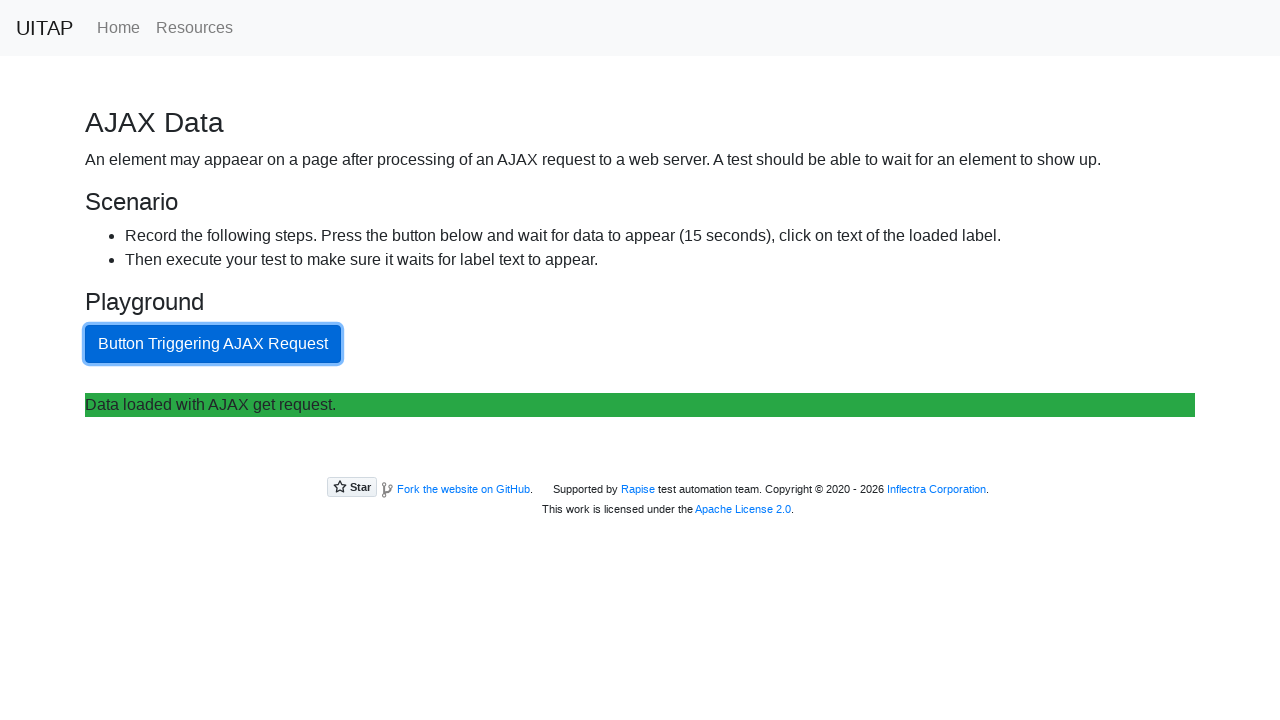

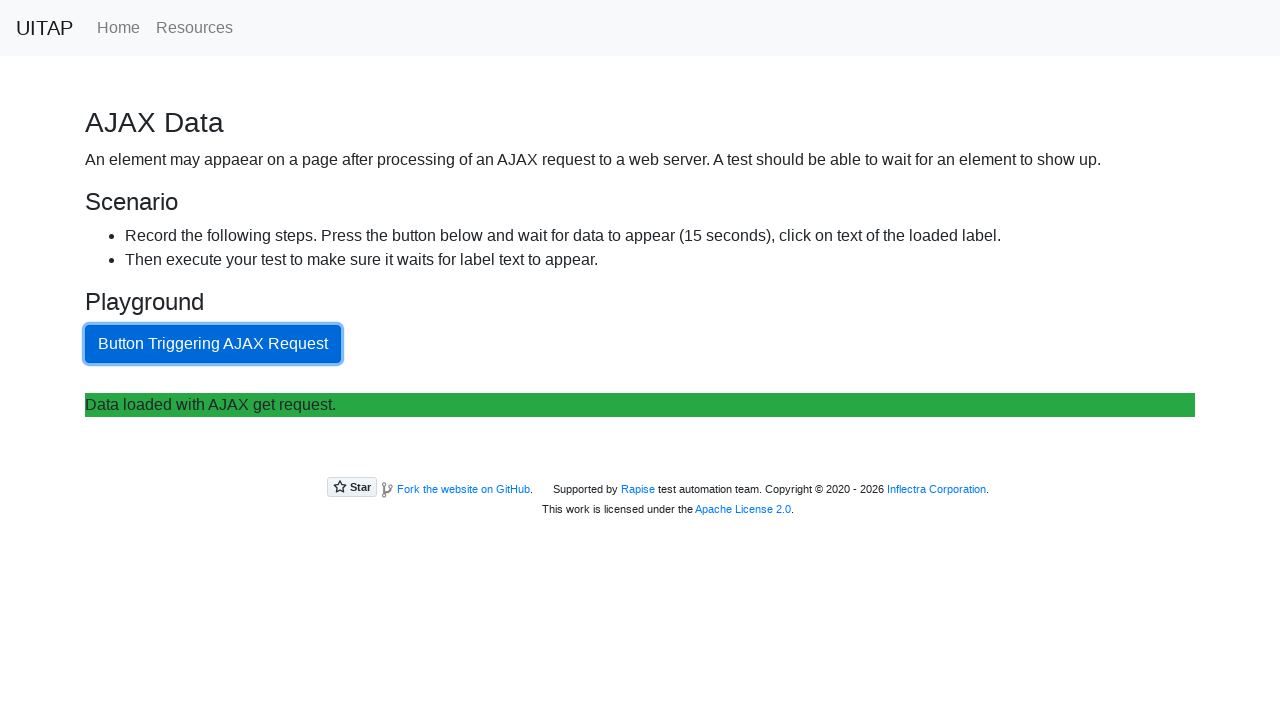